Tests dropdown selection functionality by selecting options by value and by visible text, then verifying the selections are active

Starting URL: https://the-internet.herokuapp.com/dropdown

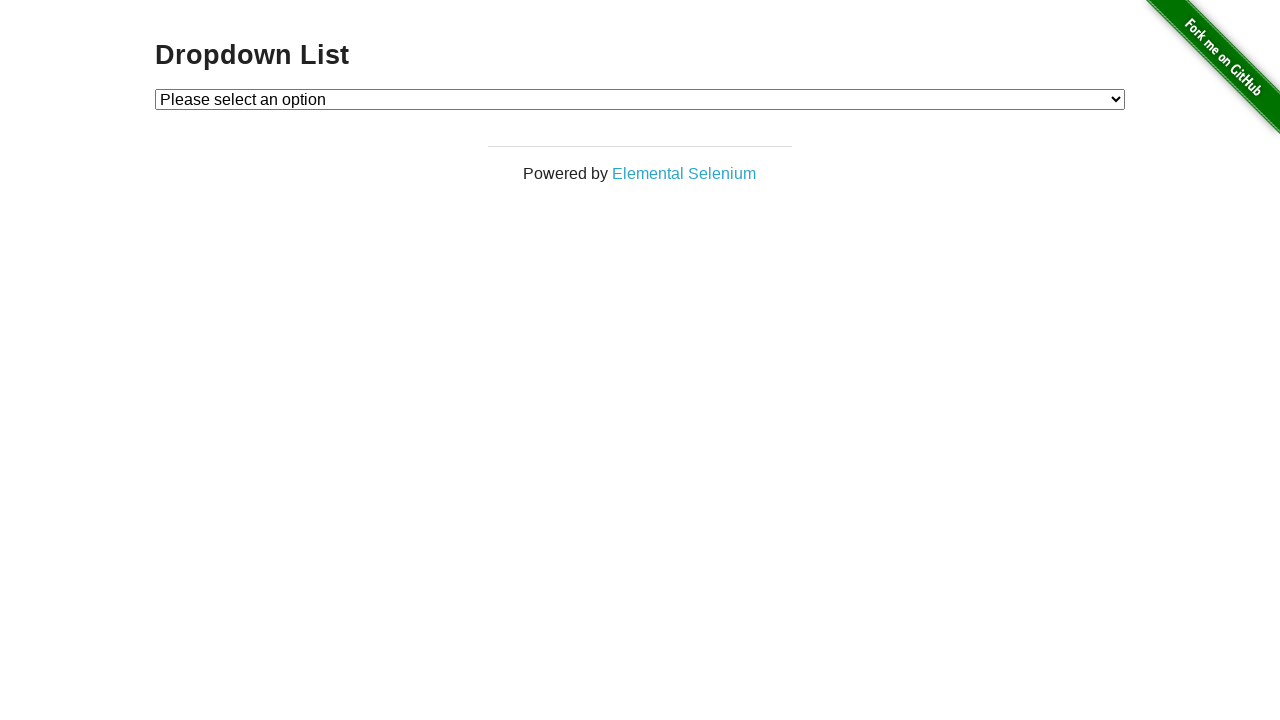

Selected Option 1 from dropdown by value on #dropdown
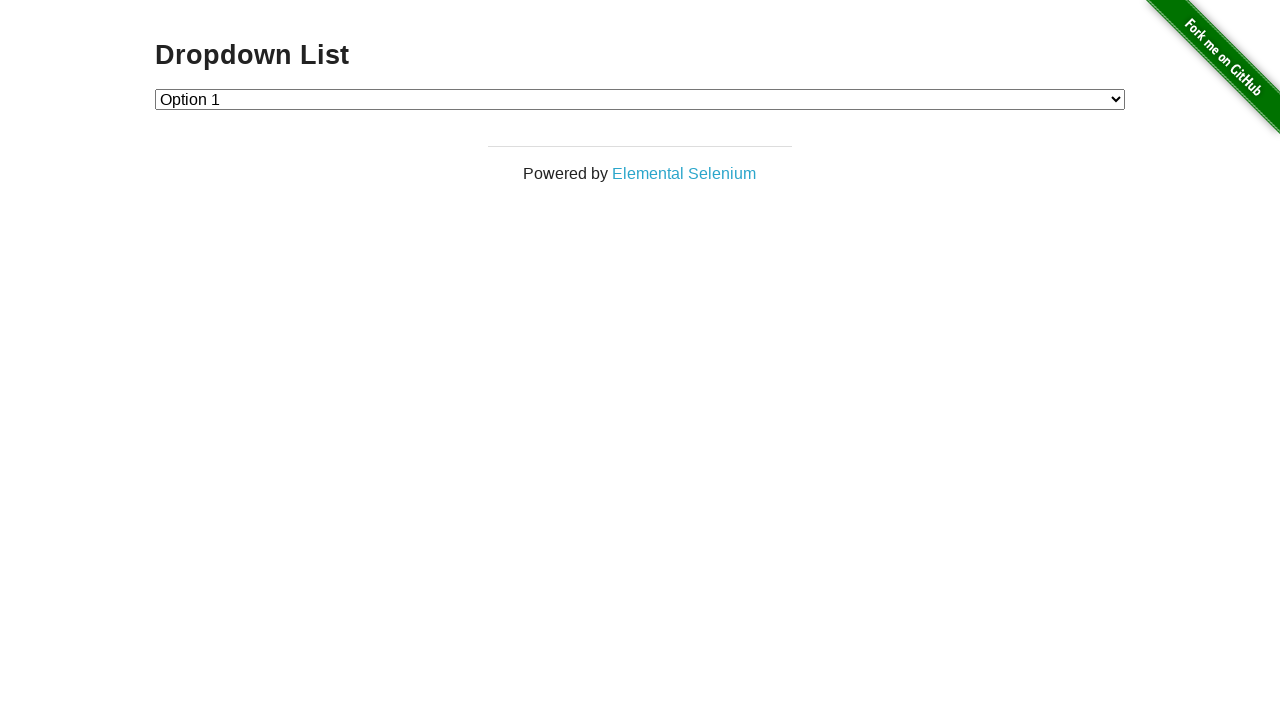

Located Option 1 element in dropdown
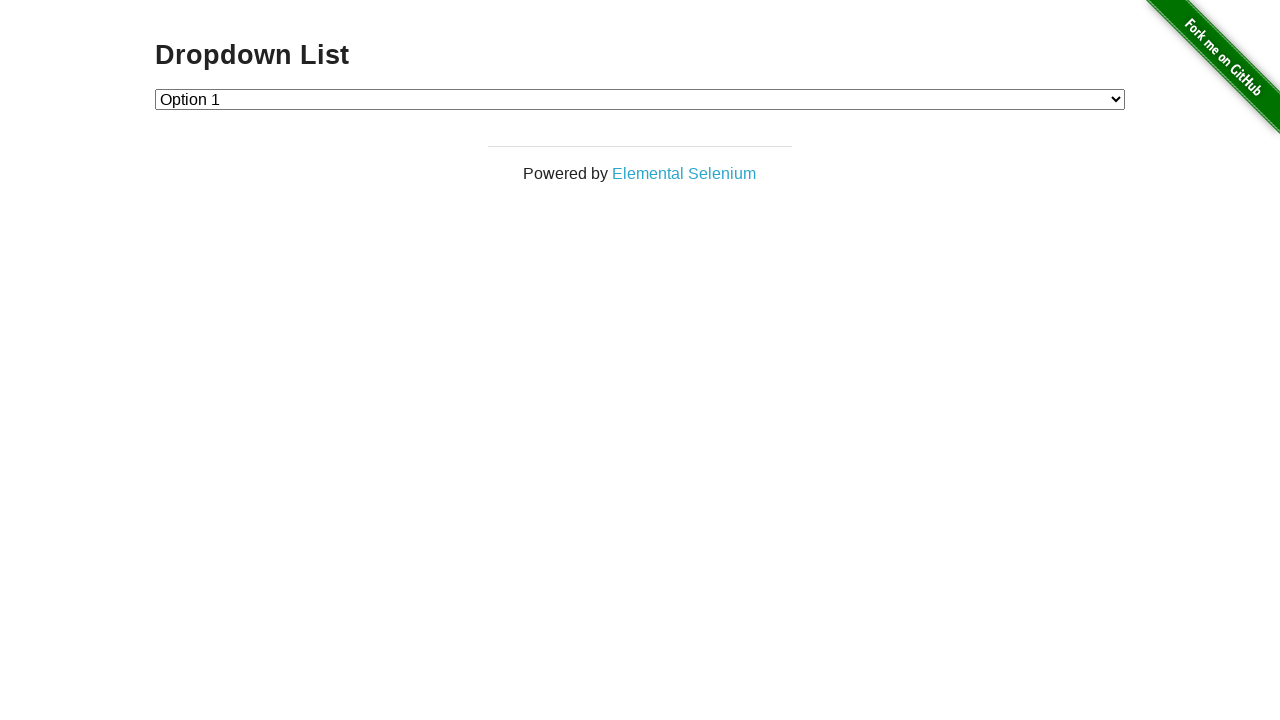

Verified Option 1 is selected
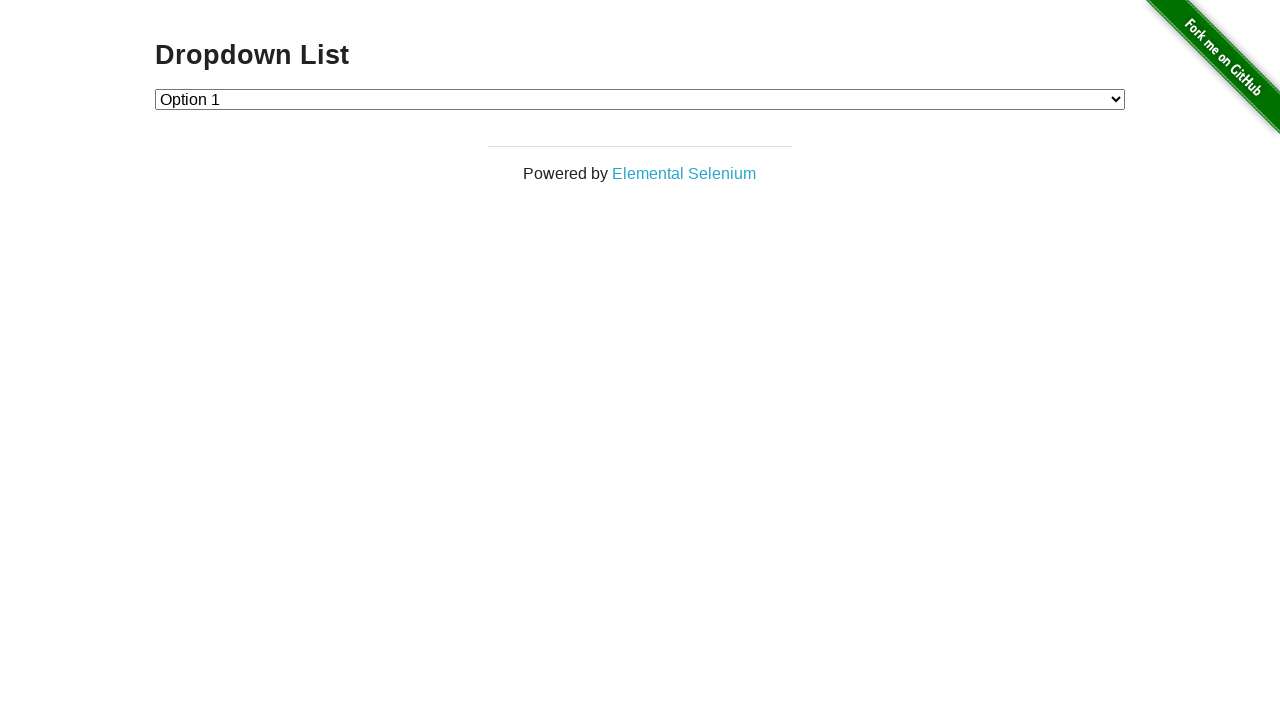

Selected Option 2 from dropdown by visible text on #dropdown
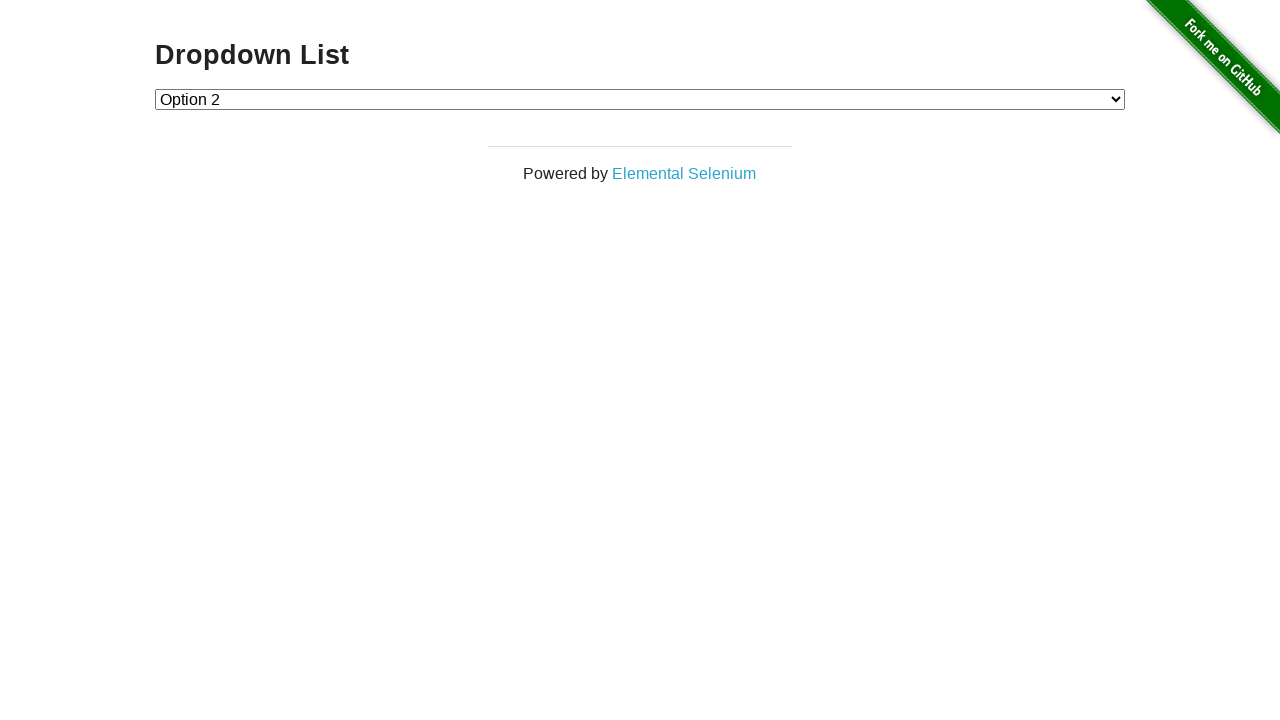

Verified Option 2 is selected
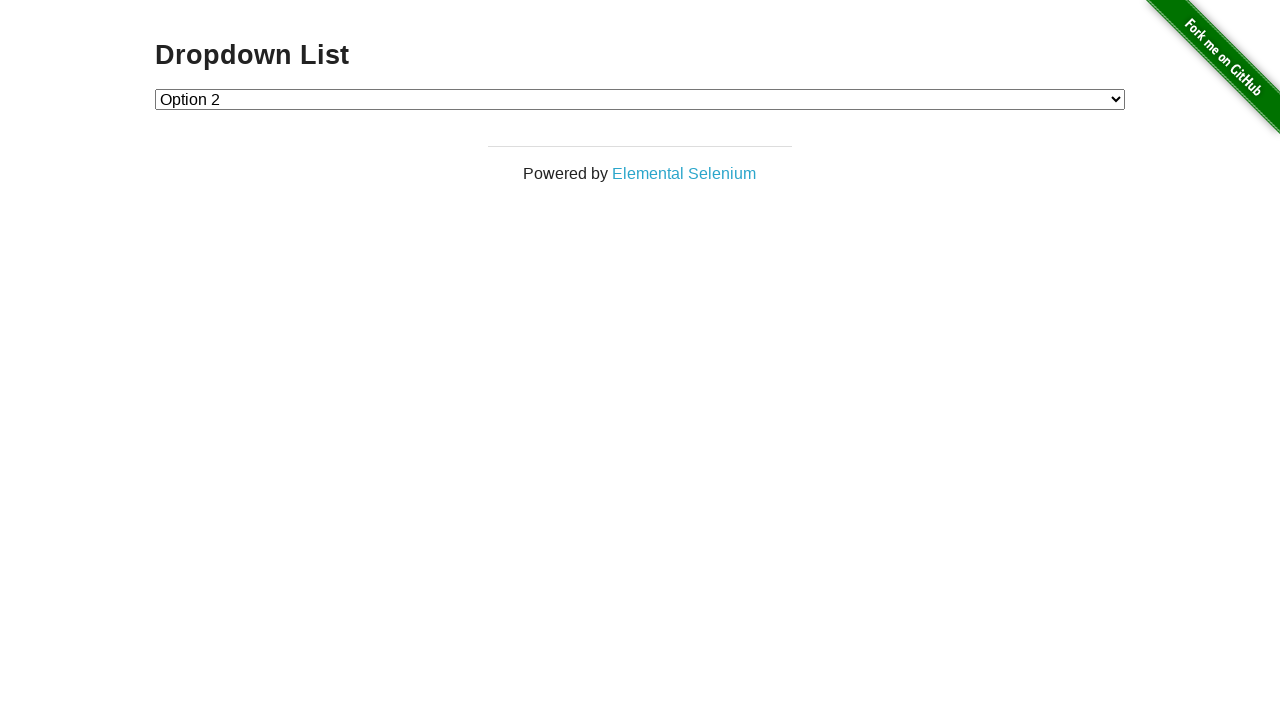

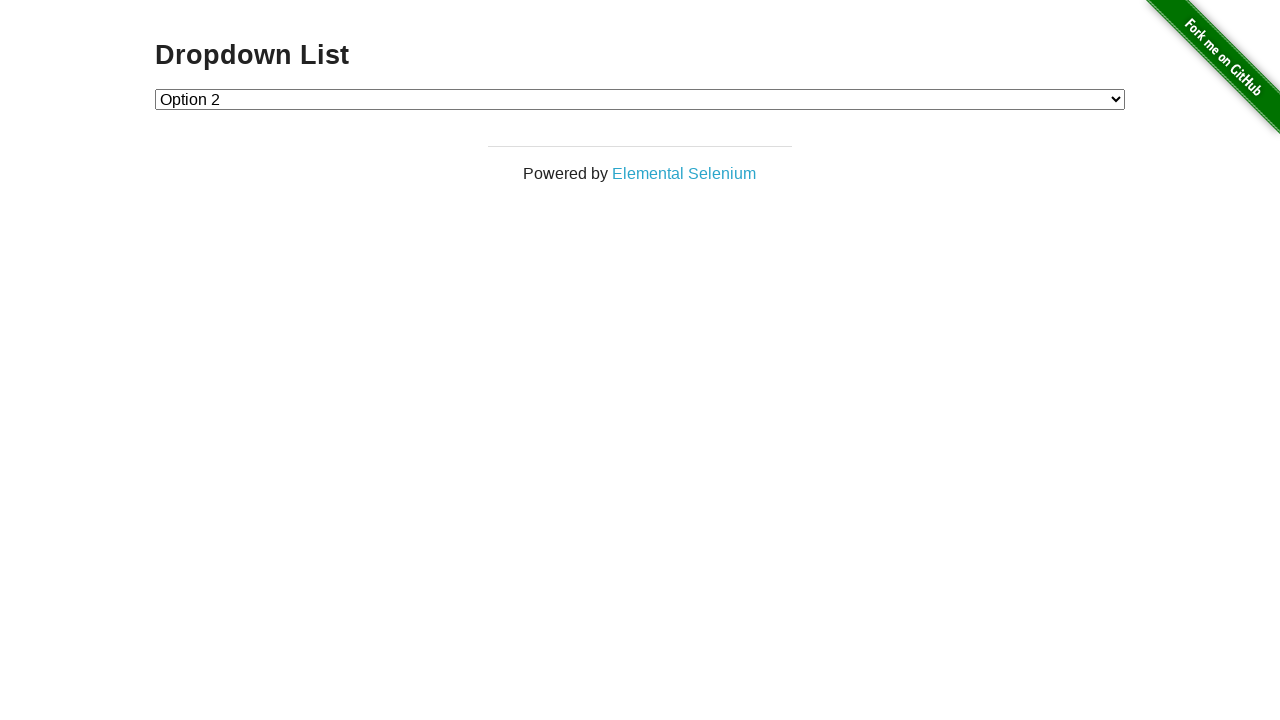